Tests drag and drop functionality by dragging an element and dropping it onto a target droppable area within an iframe

Starting URL: https://jqueryui.com/droppable/

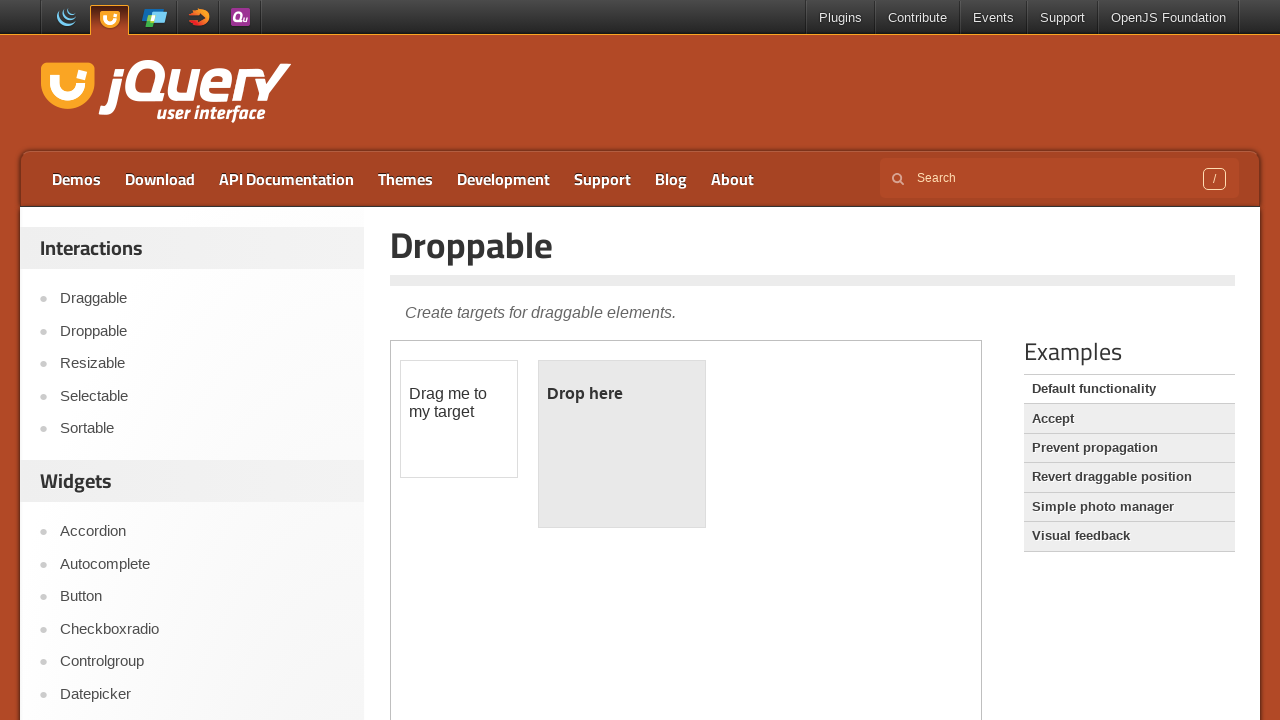

Located the iframe containing the drag and drop demo
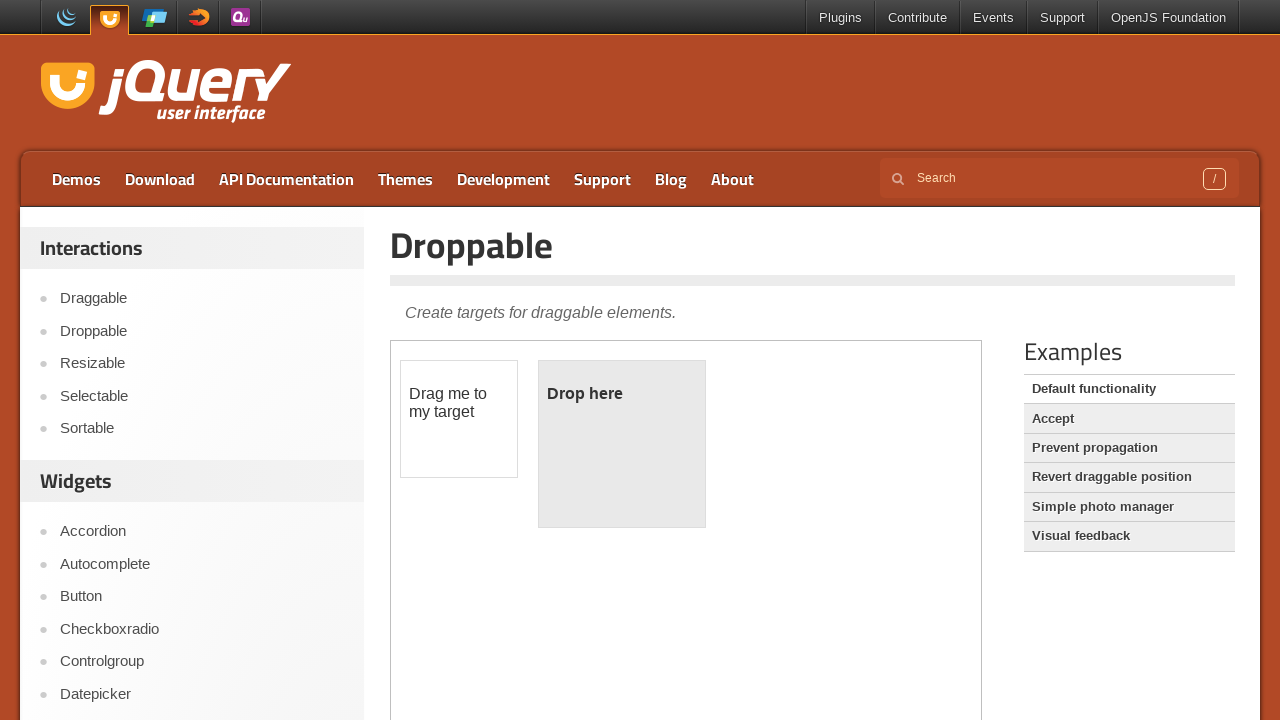

Located the draggable element
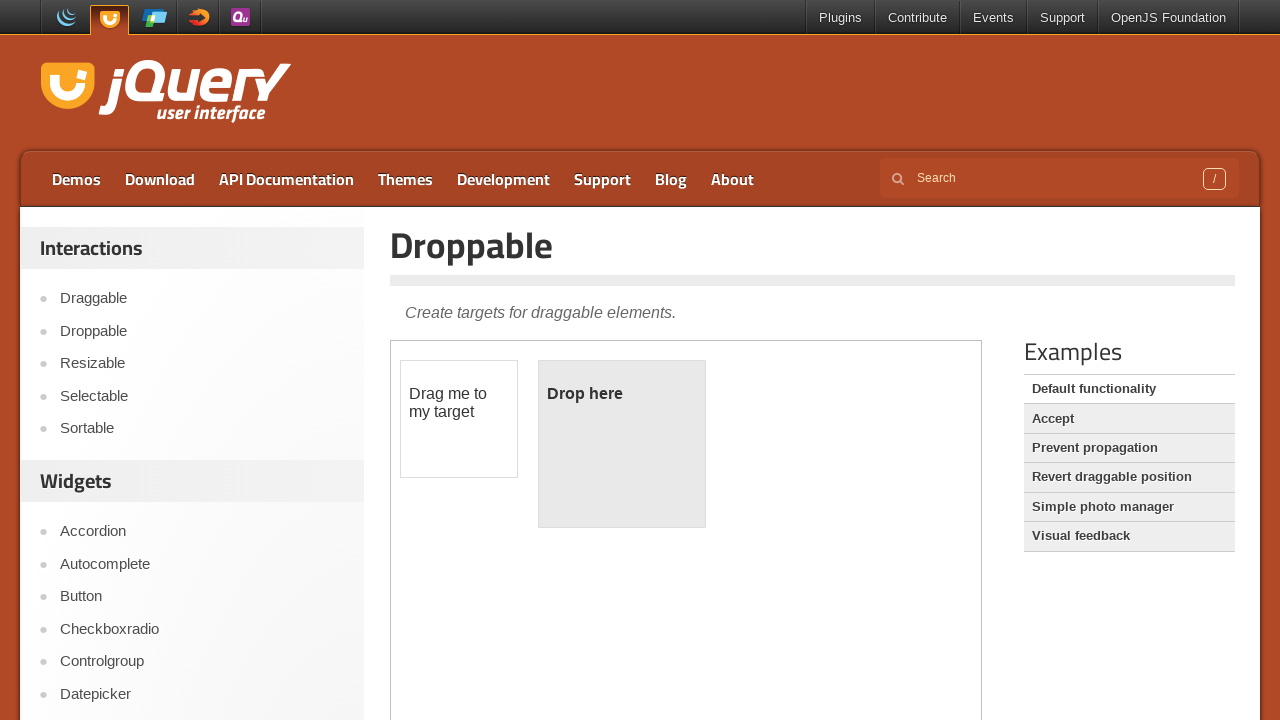

Located the droppable target area
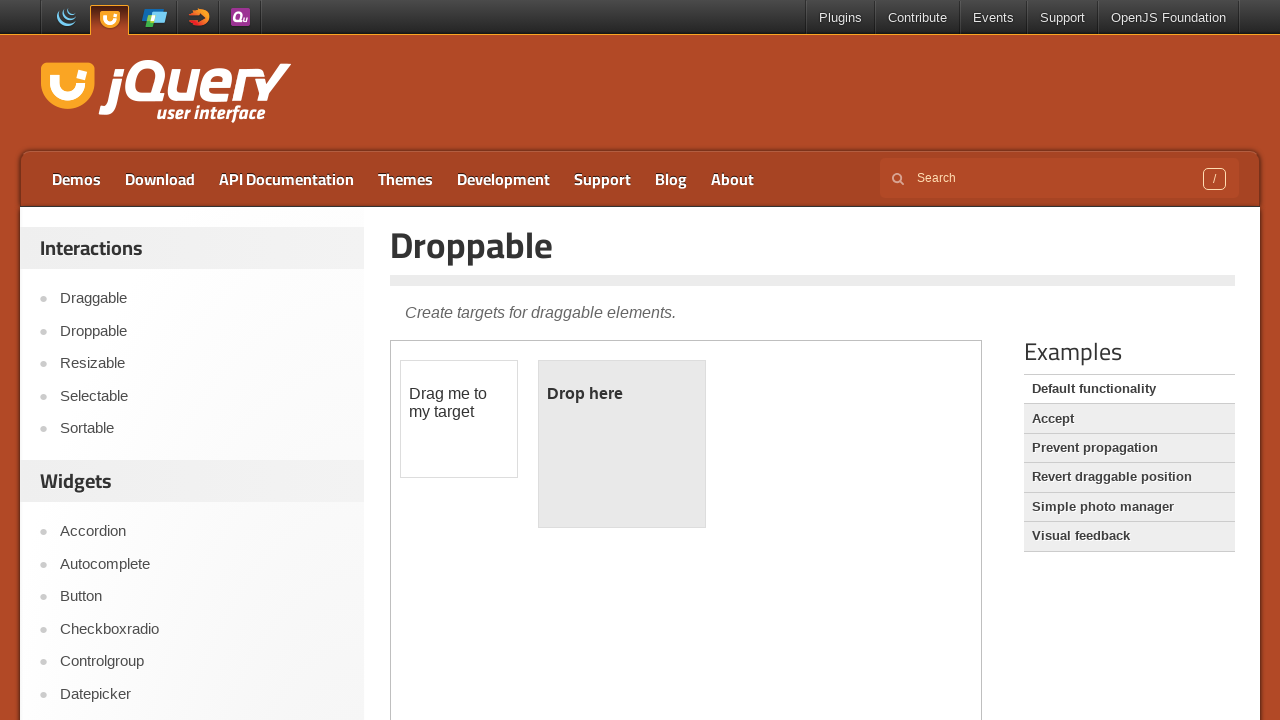

Dragged the draggable element onto the droppable target area at (622, 444)
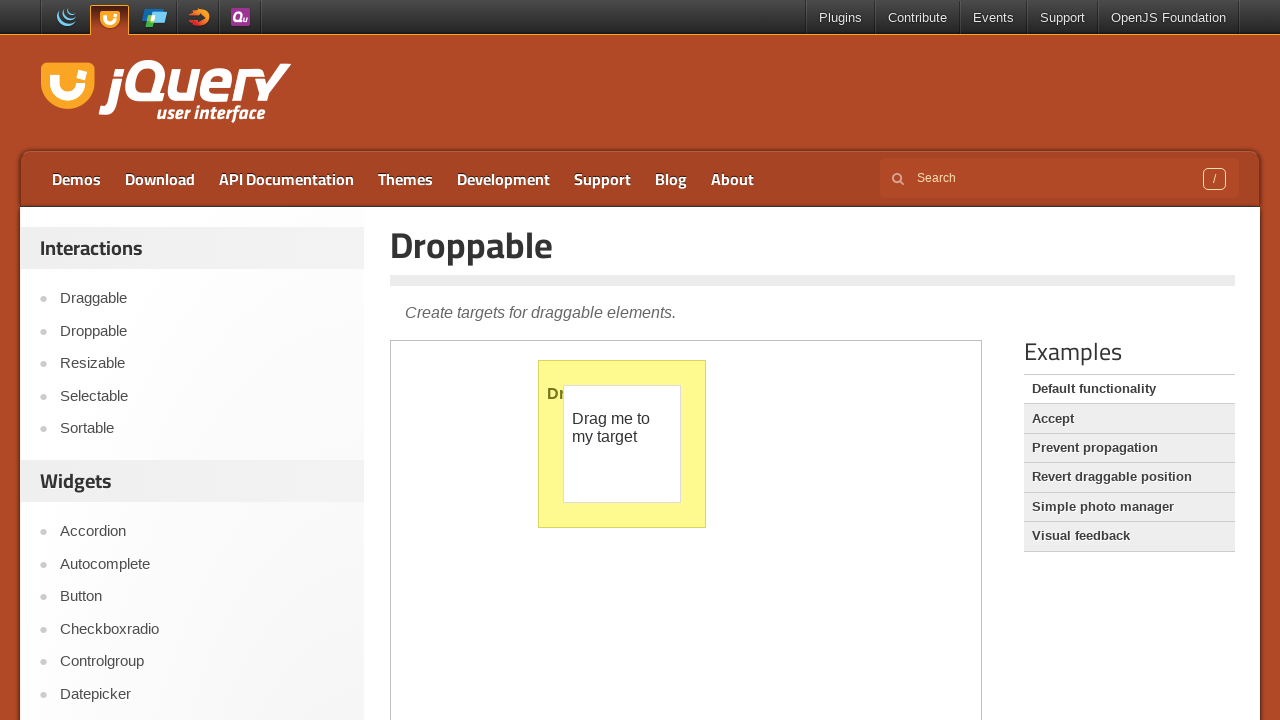

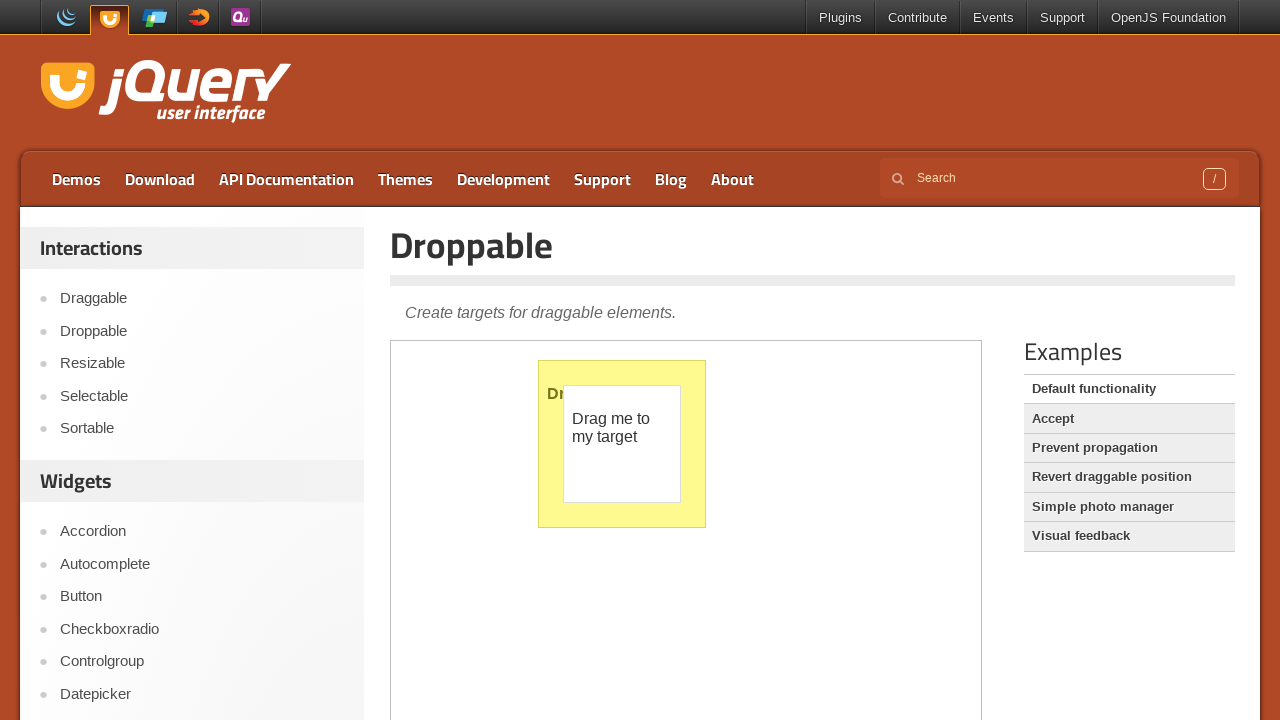